Performs a BLAST protein sequence search by entering a sequence and maximum number of results, then waits for results to load

Starting URL: http://www.genome.jp/tools-bin/search_sequence?prog=blastp

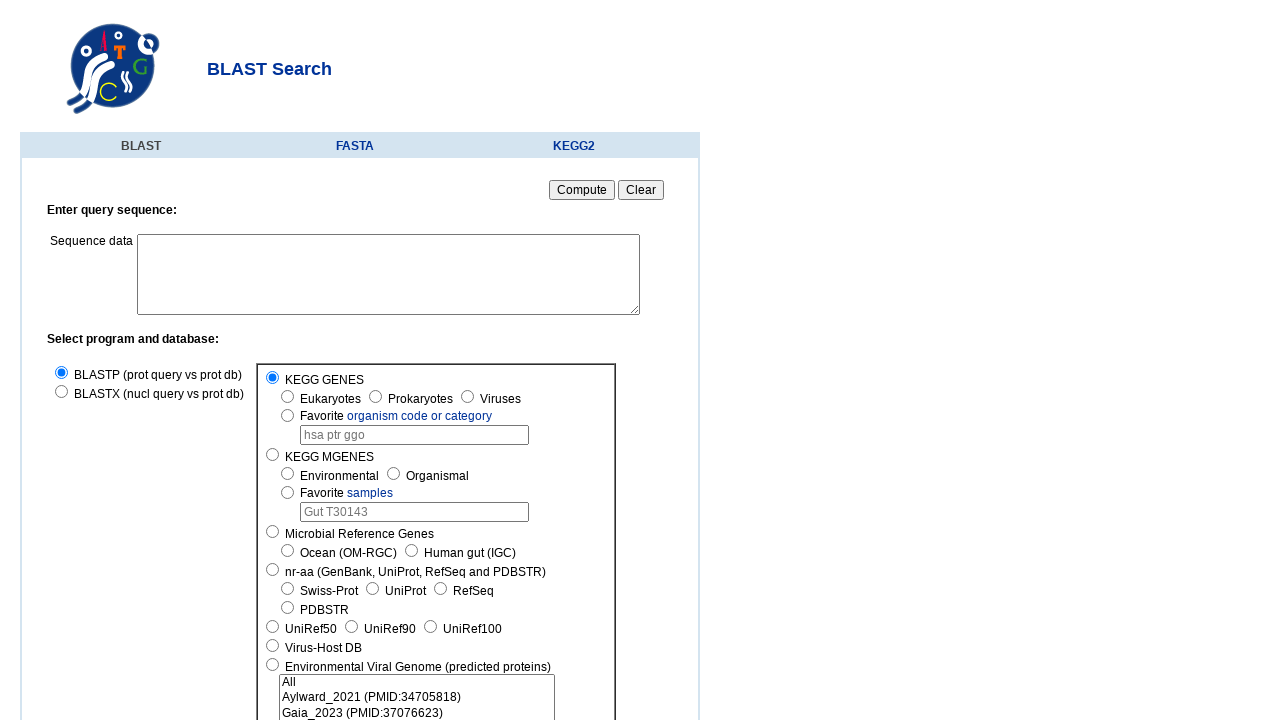

Filled protein sequence textarea with BLAST query sequence on textarea[name='sequence']
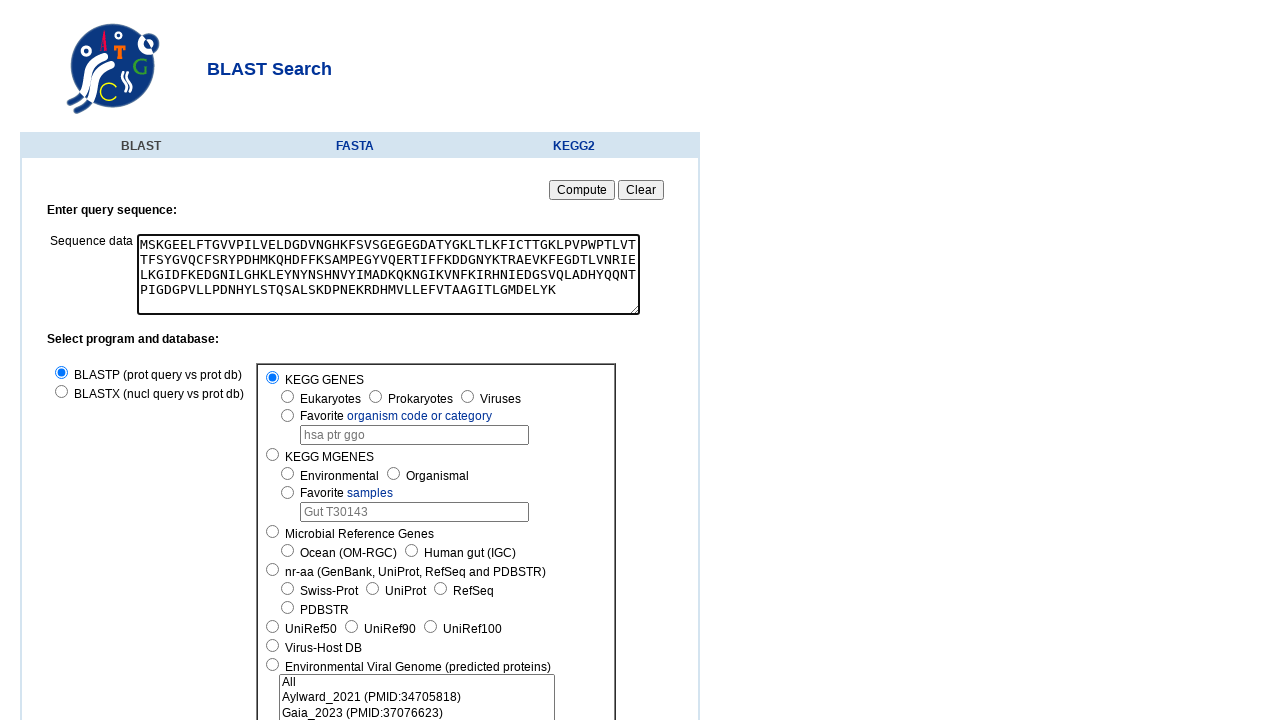

Cleared maximum results field on input[name='V_value']
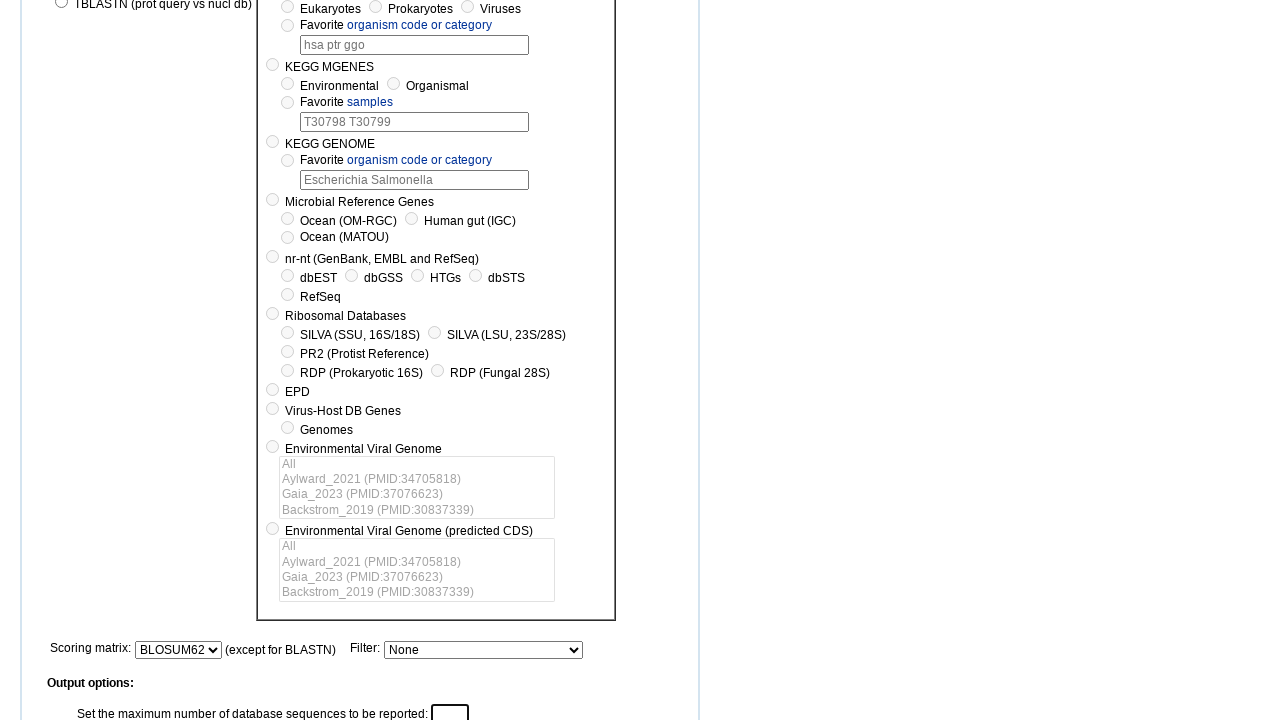

Set maximum number of results to 50 on input[name='V_value']
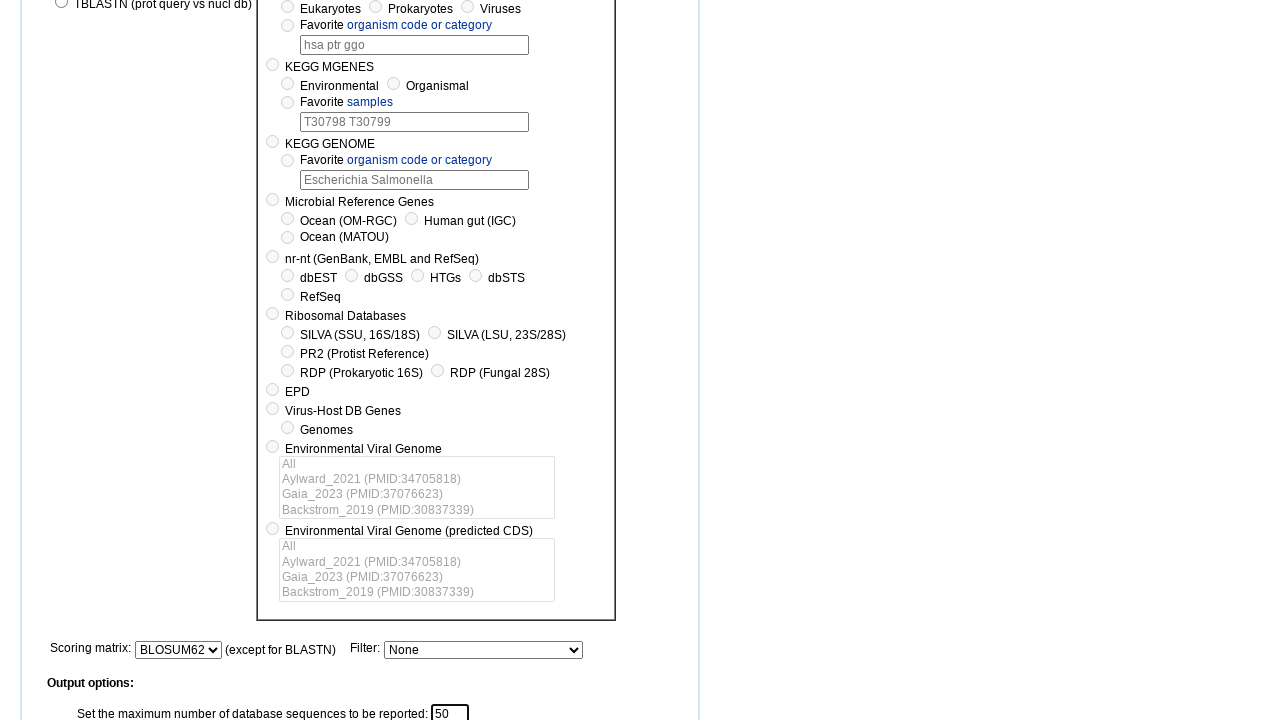

Submitted BLAST search form on input[name='V_value']
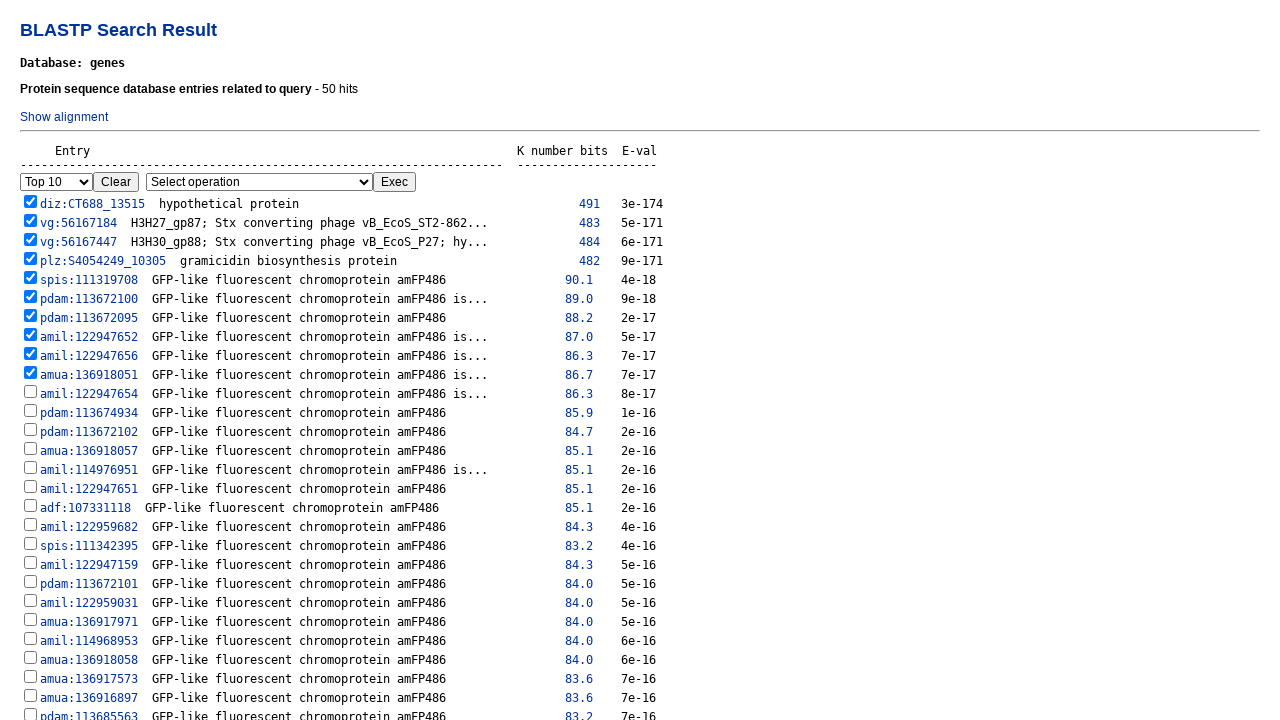

BLAST search completed and results form appeared
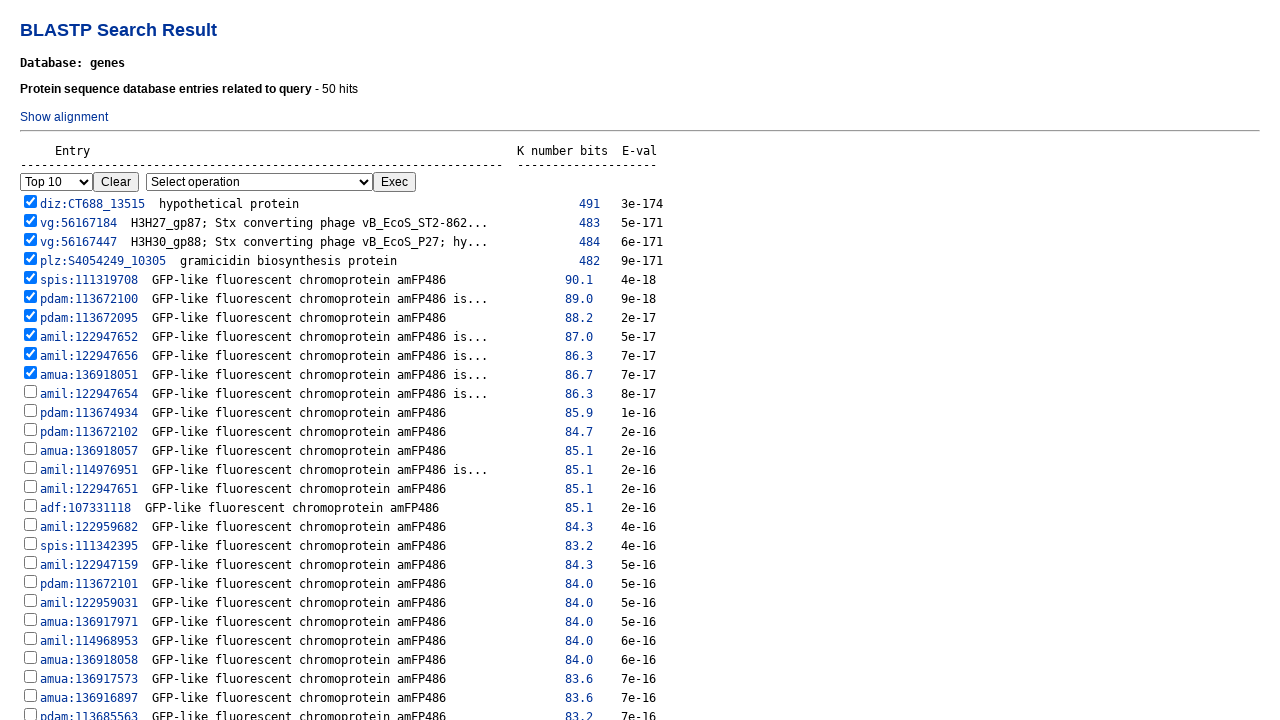

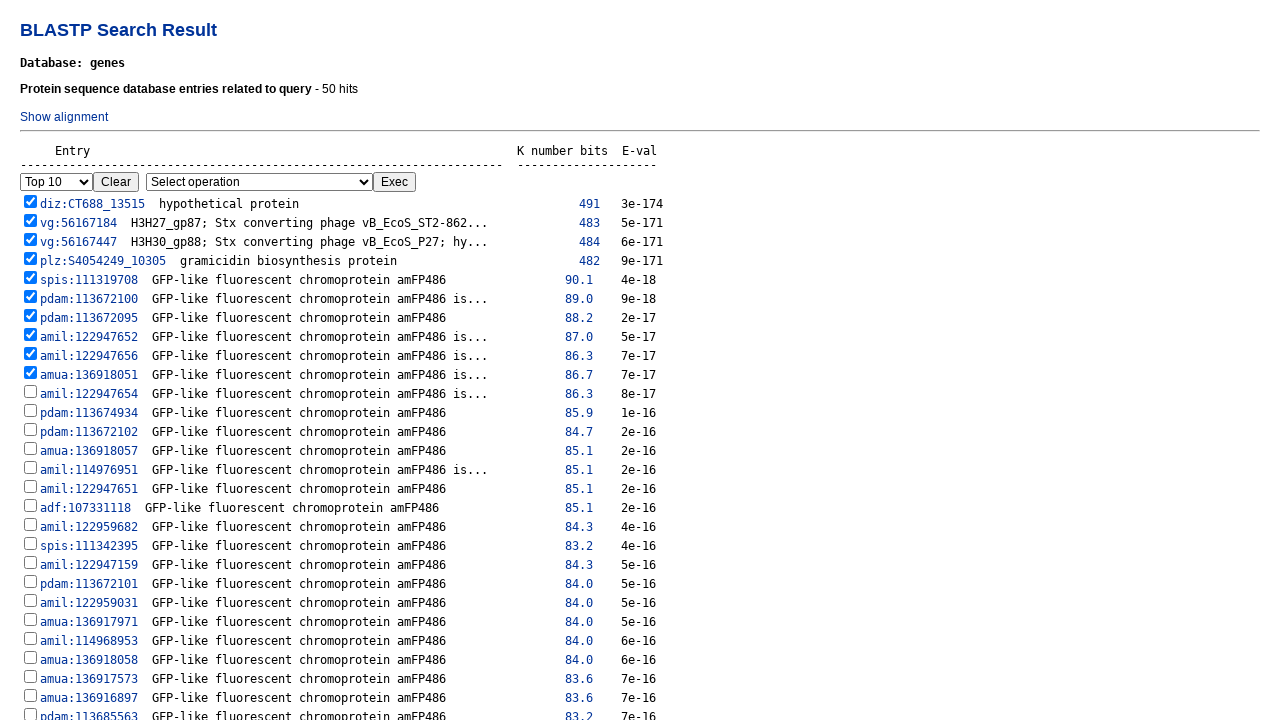